Tests that edits are saved when the edit field loses focus (blur event).

Starting URL: https://demo.playwright.dev/todomvc

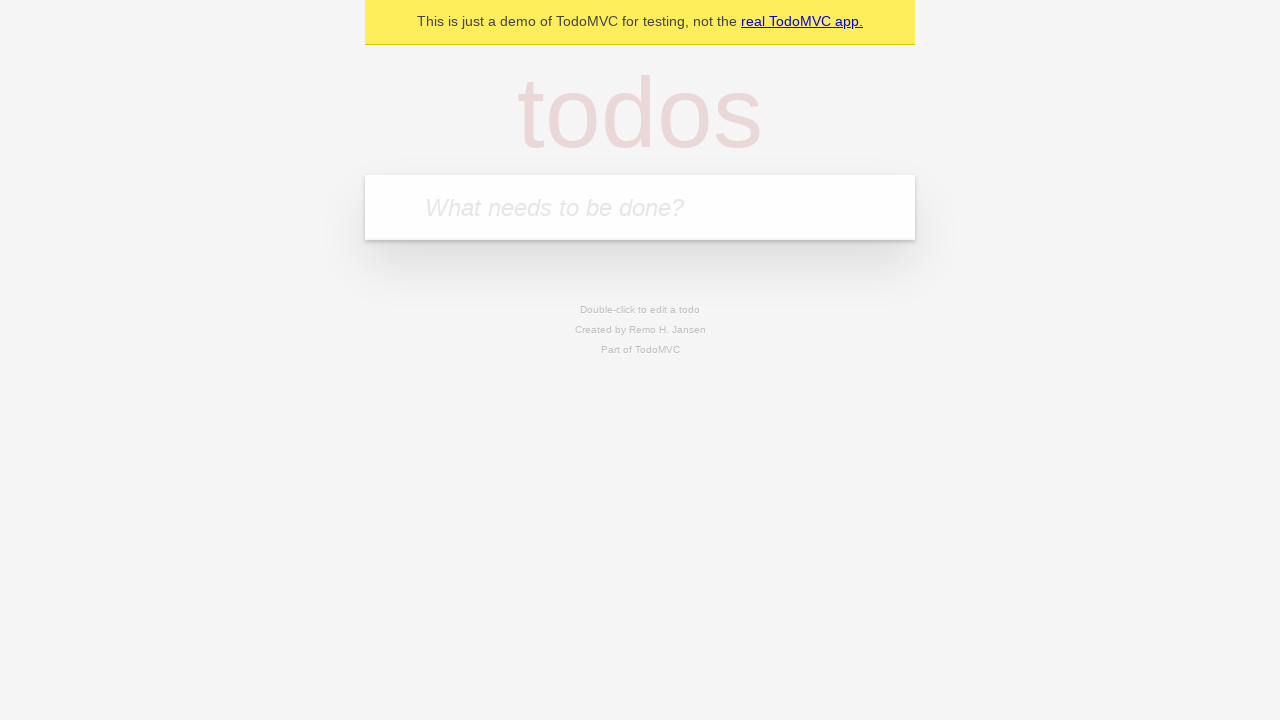

Filled new todo input with 'buy some cheese' on .new-todo
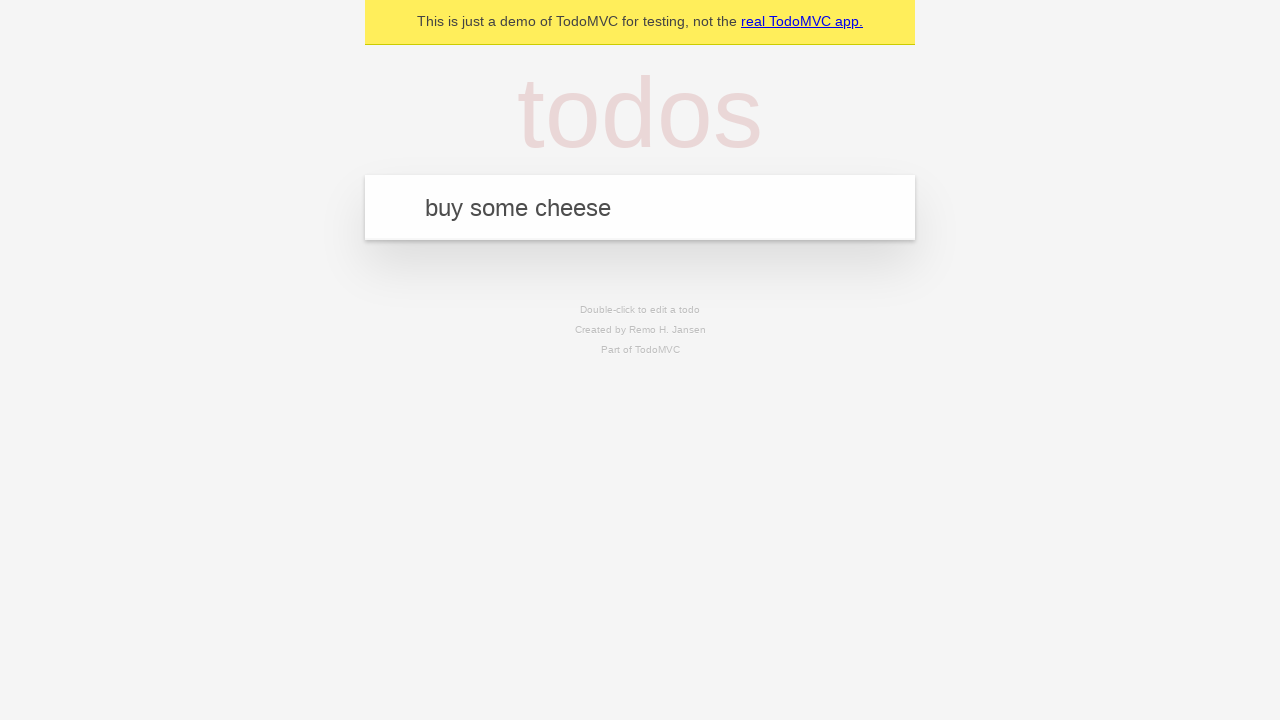

Pressed Enter to create first todo on .new-todo
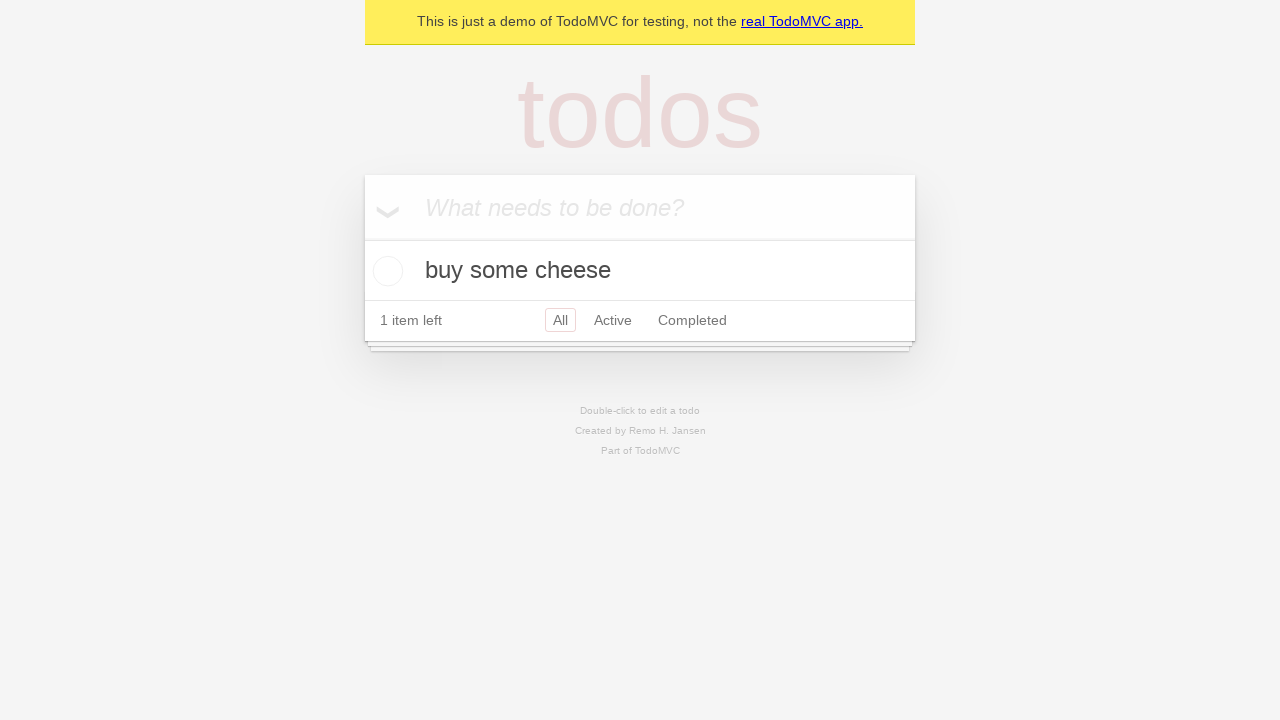

Filled new todo input with 'feed the cat' on .new-todo
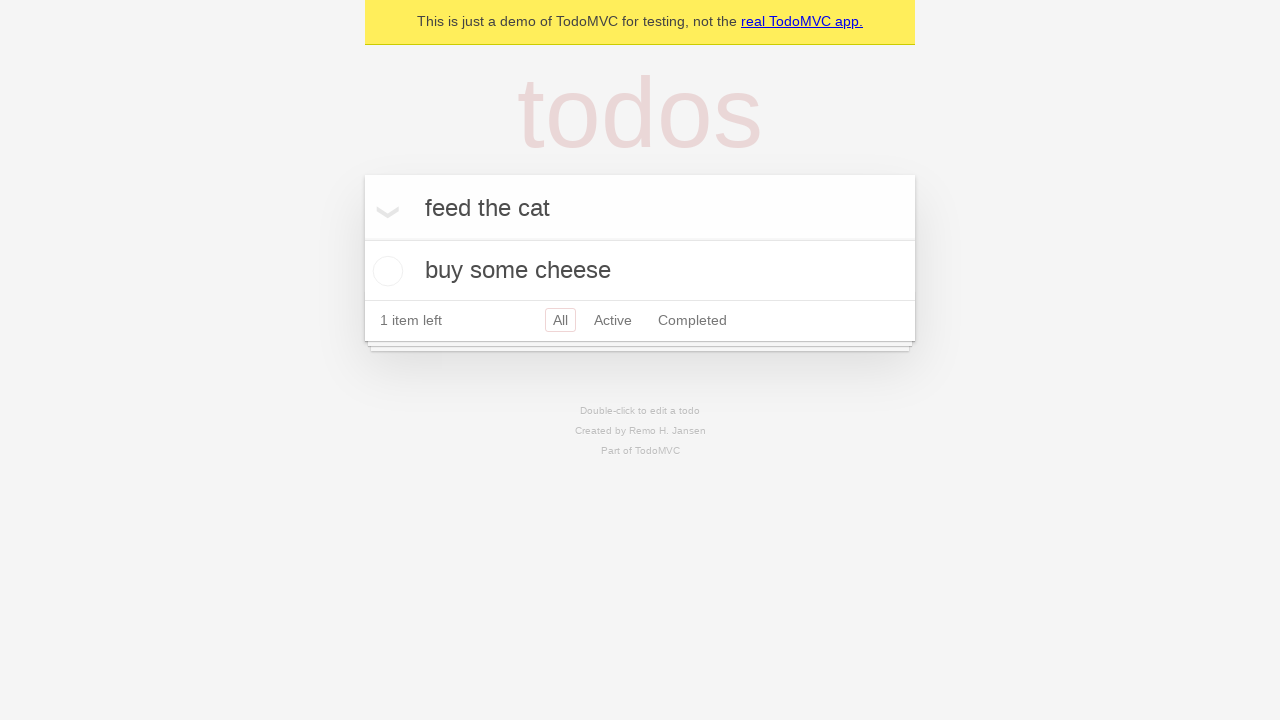

Pressed Enter to create second todo on .new-todo
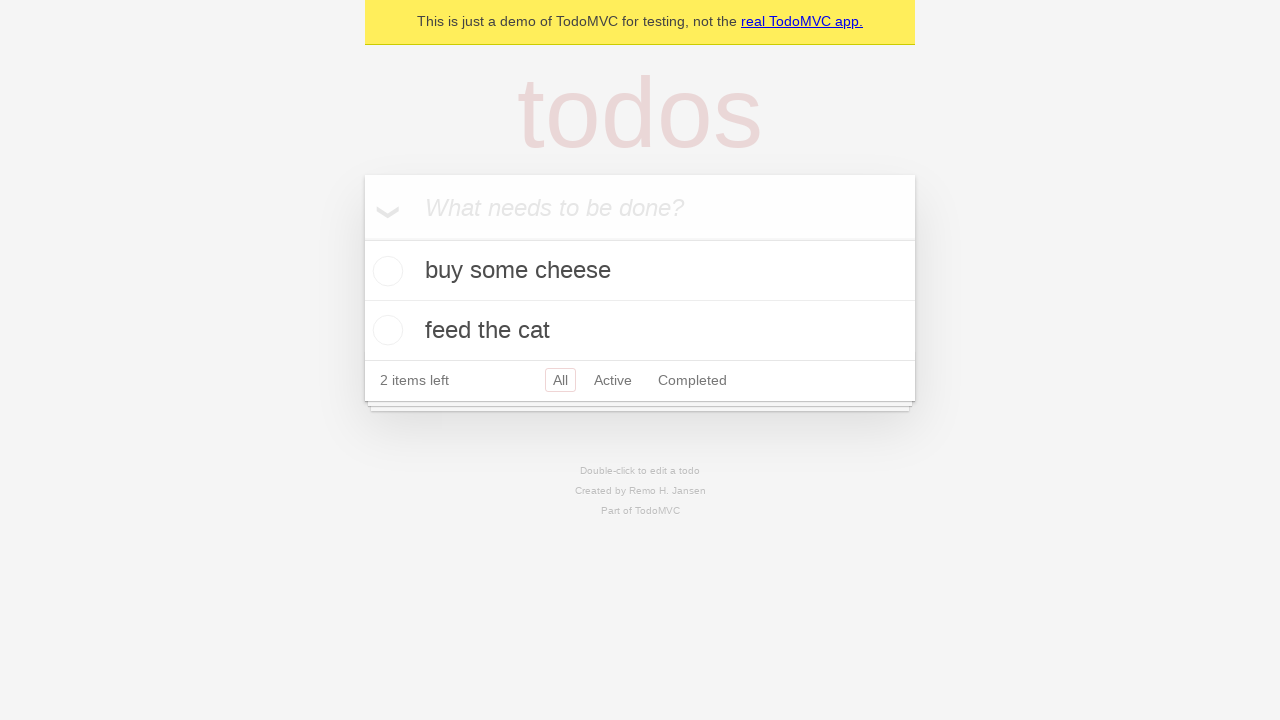

Filled new todo input with 'book a doctors appointment' on .new-todo
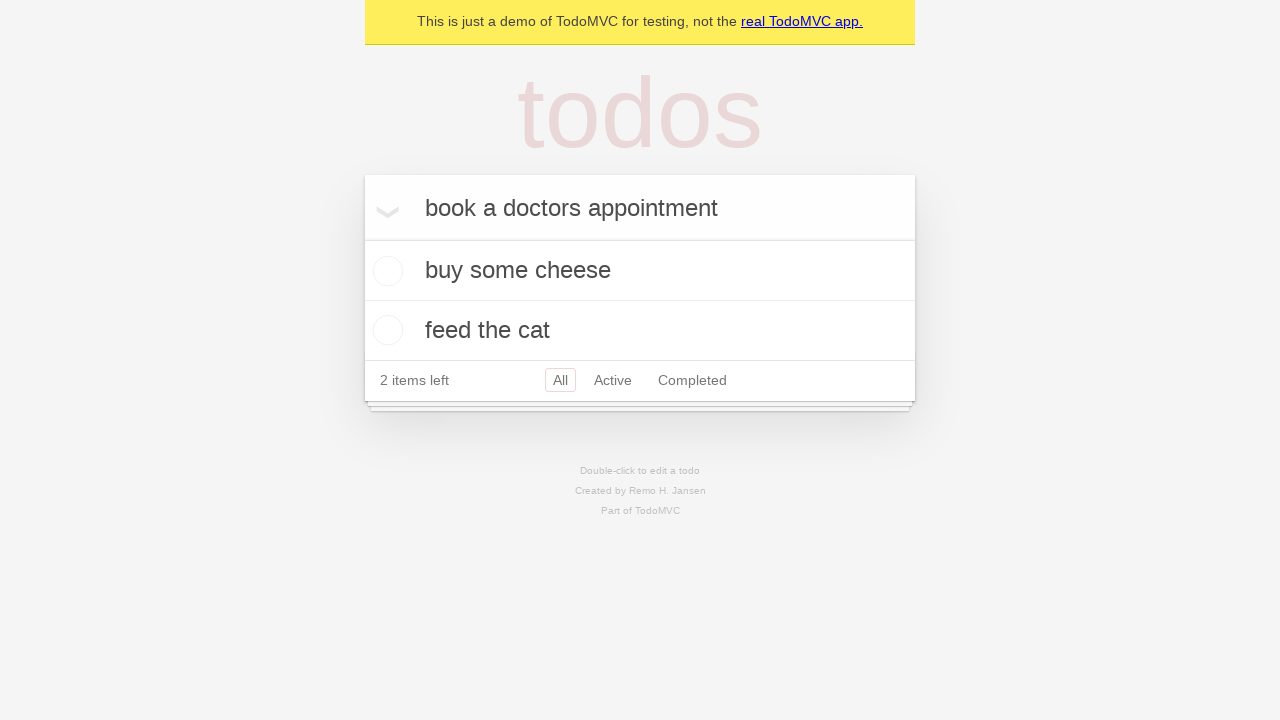

Pressed Enter to create third todo on .new-todo
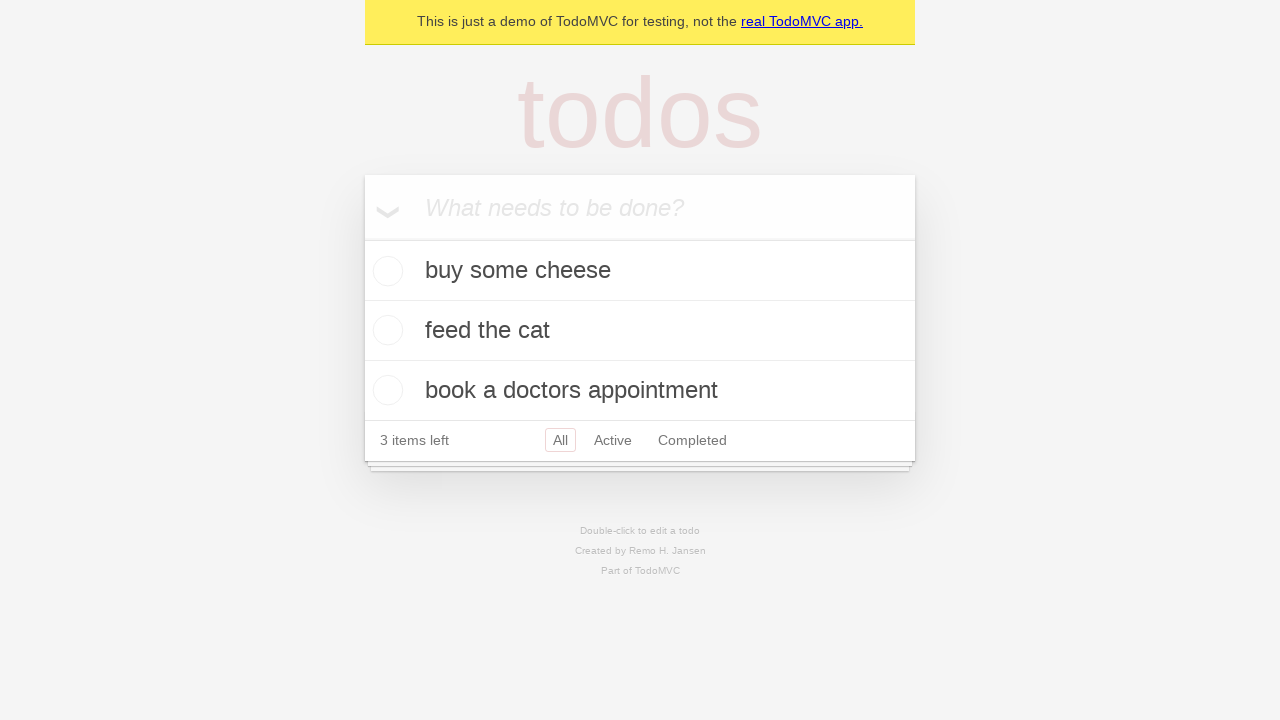

Waited for all three todos to appear in list
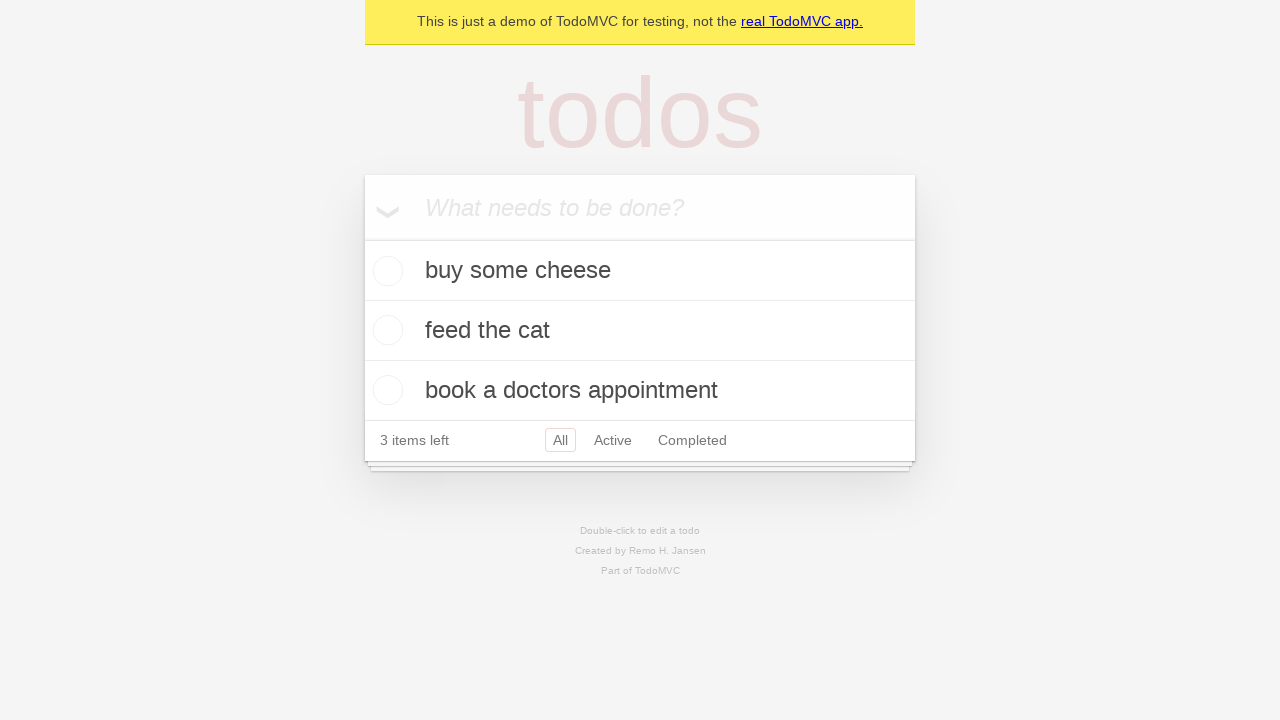

Double-clicked second todo to enter edit mode at (640, 331) on .todo-list li >> nth=1
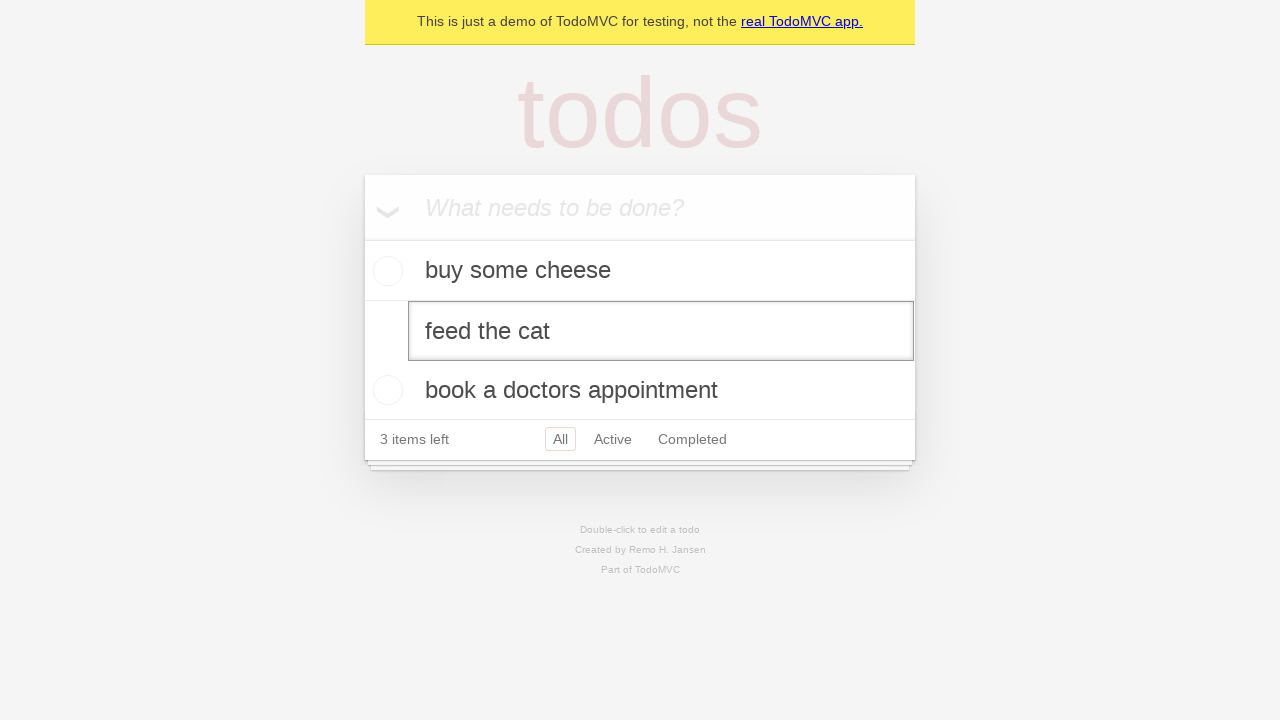

Edited second todo text to 'buy some sausages' on .todo-list li >> nth=1 >> .edit
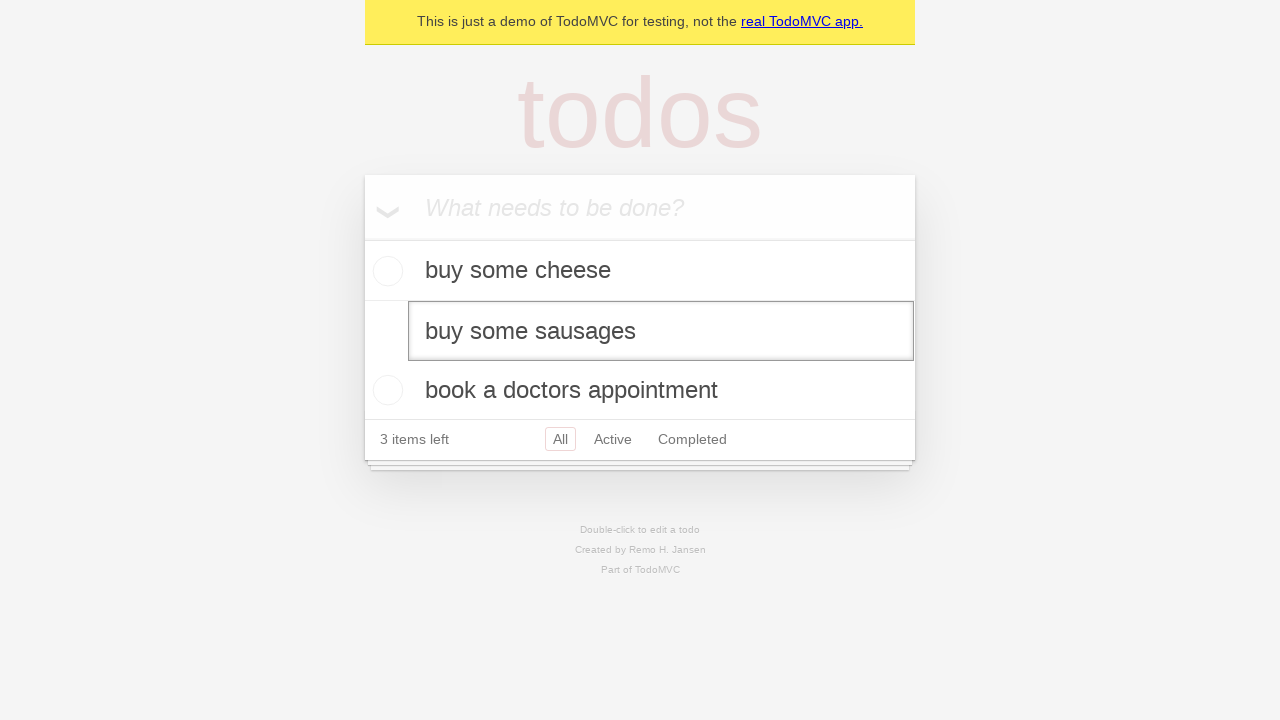

Triggered blur event on edit field to save changes
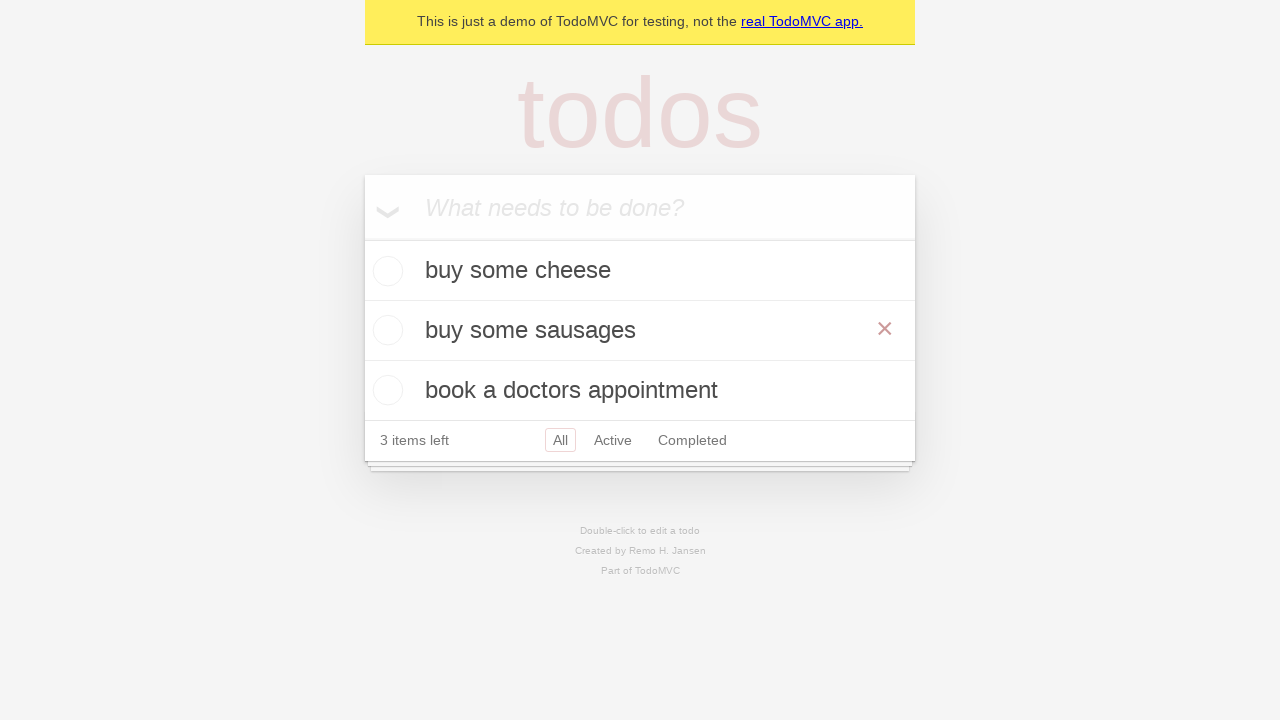

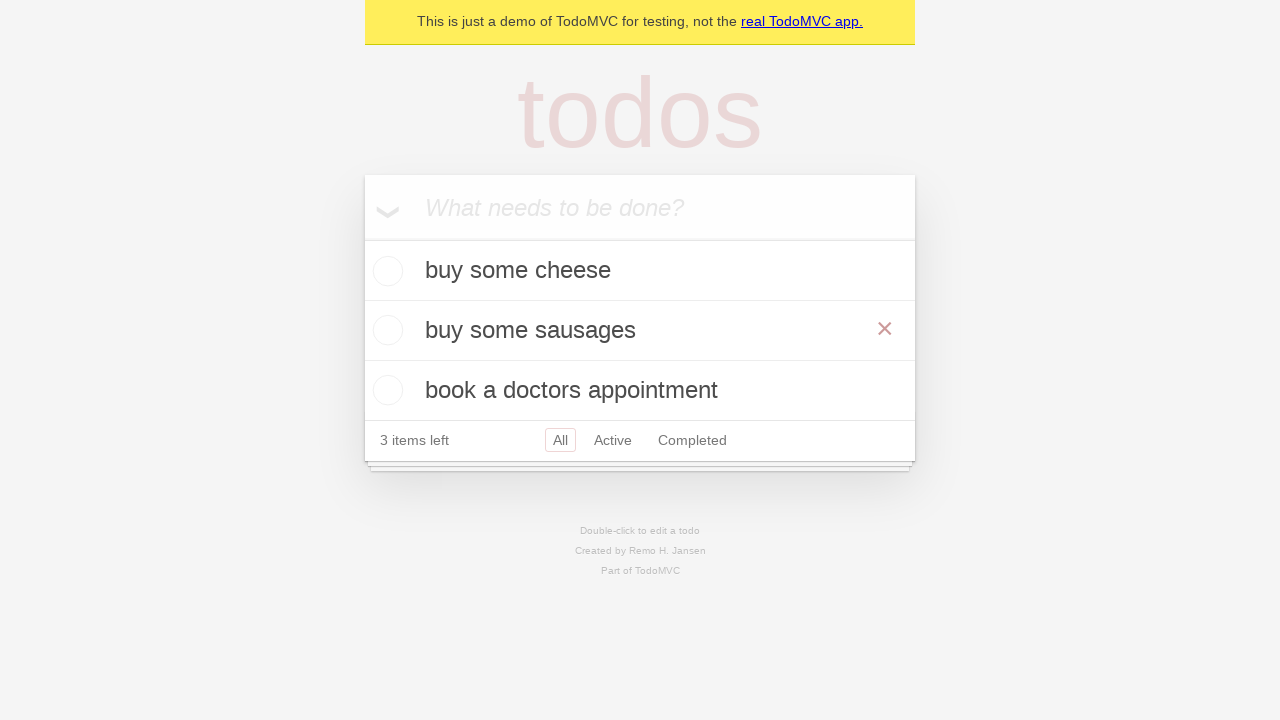